Tests the search functionality by searching for a valid term and verifying that at least one search result section is returned.

Starting URL: https://playwright.dev/docs/intro

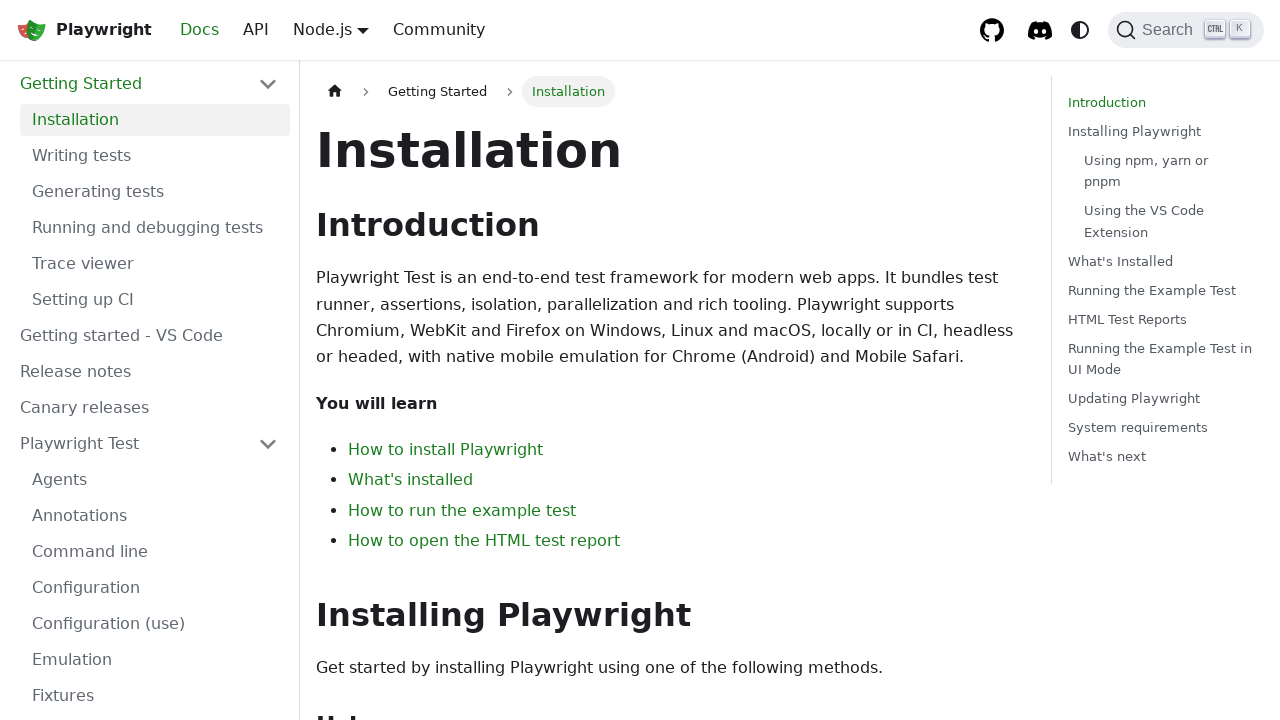

Clicked search button to open search dialog at (1186, 30) on internal:role=button[name="Search"i]
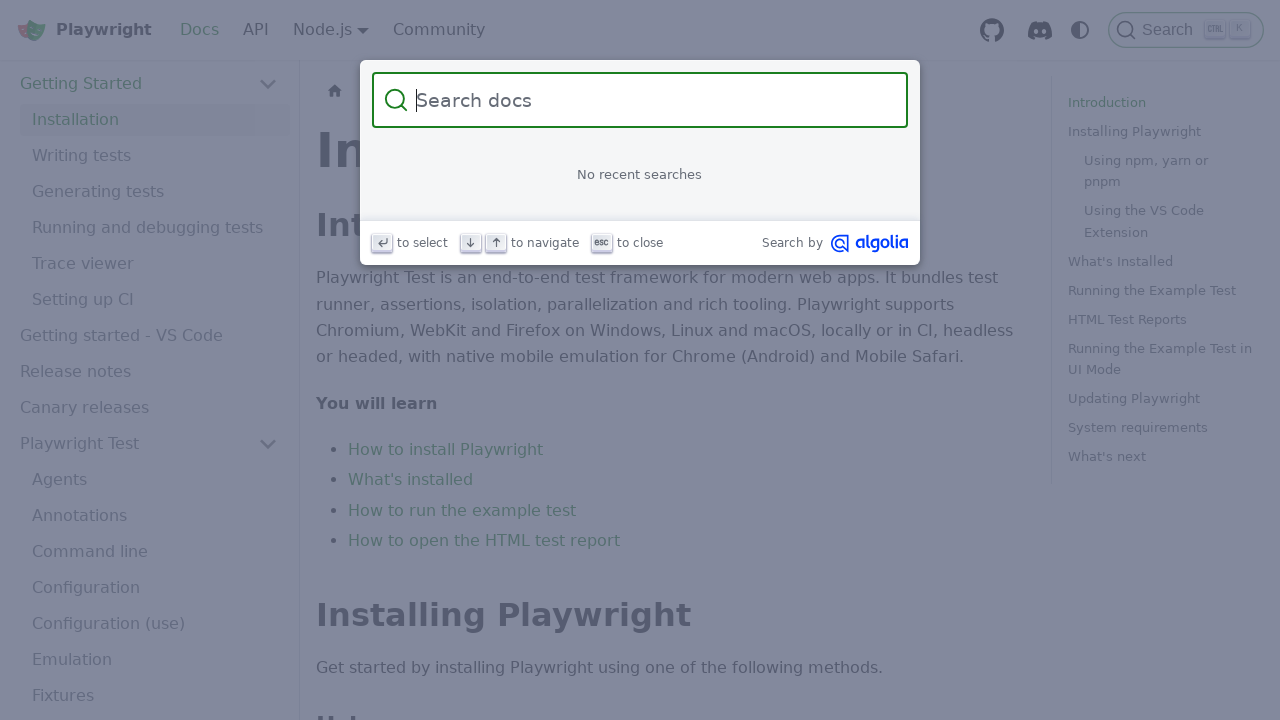

Got reference to search box
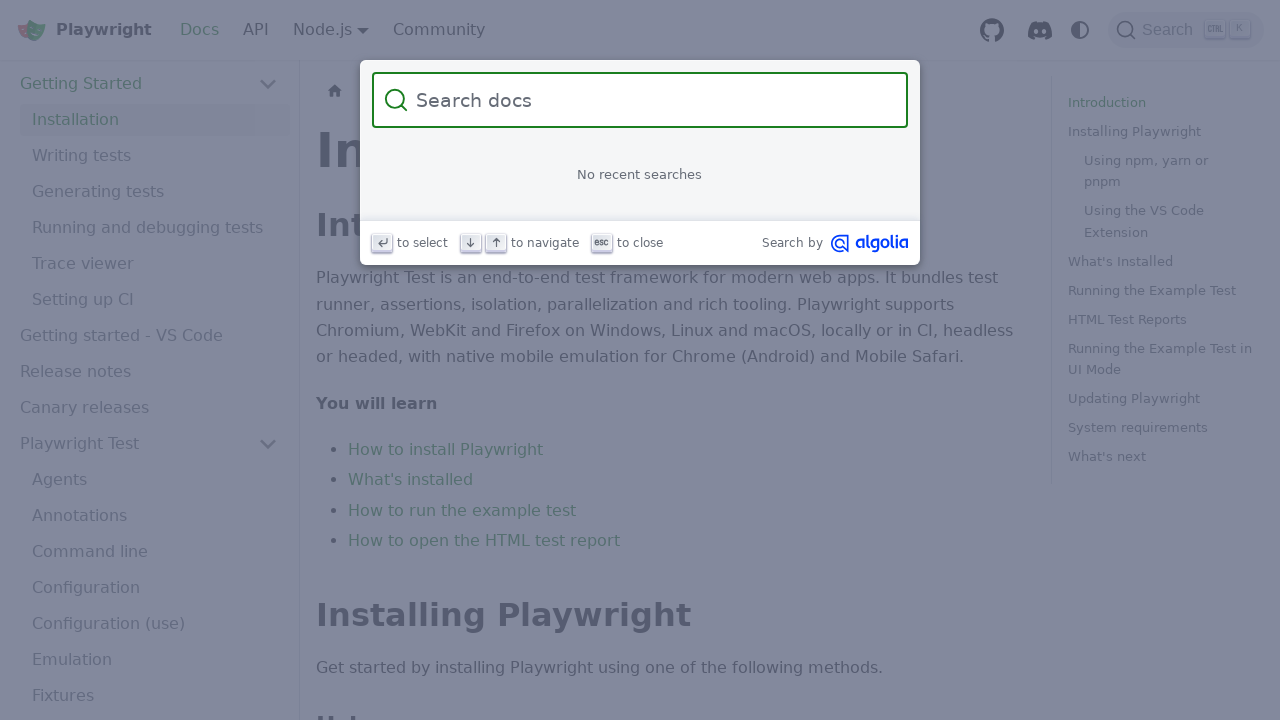

Clicked on search input field at (652, 100) on internal:attr=[placeholder="Search docs"i]
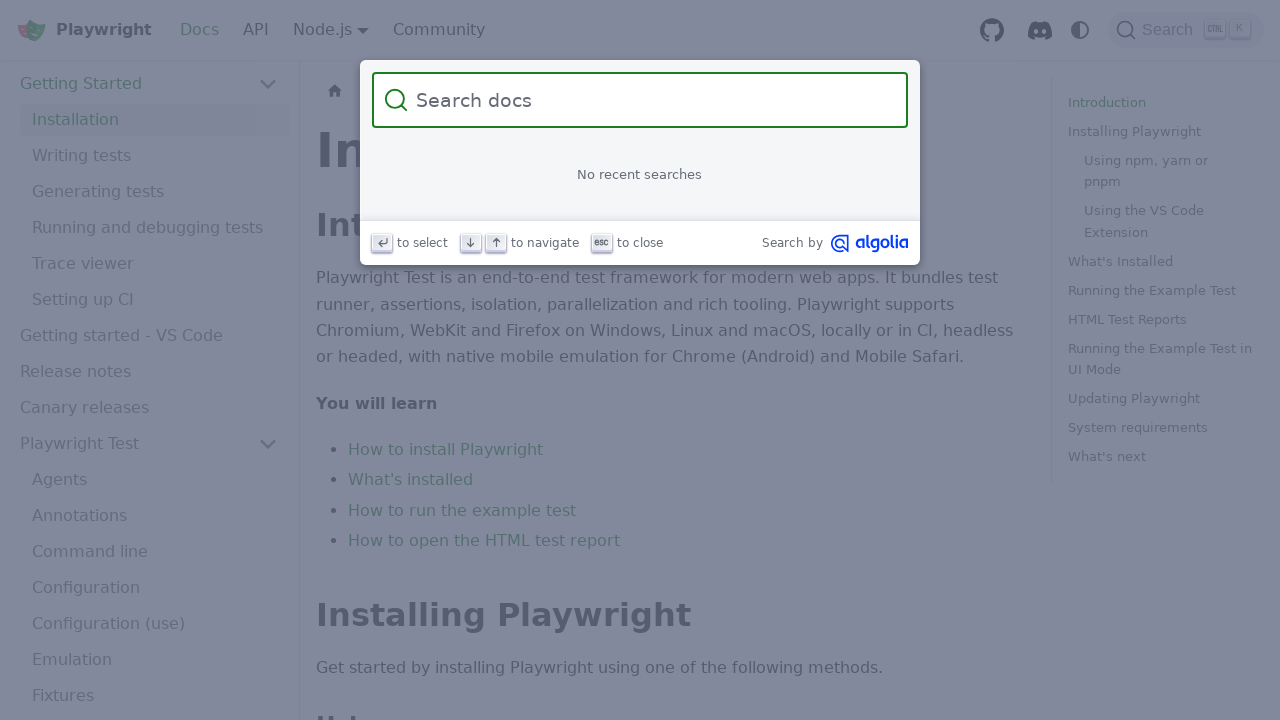

Filled search field with 'Havetext' on internal:attr=[placeholder="Search docs"i]
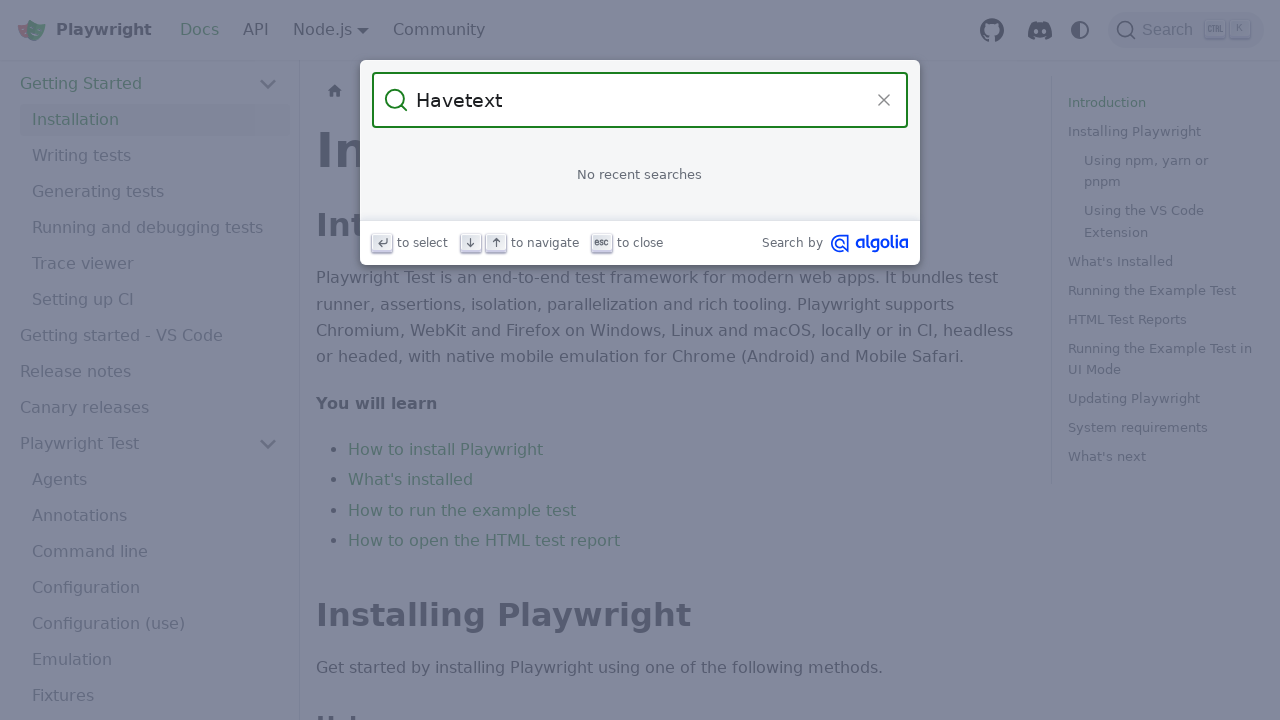

Waited for search results to appear
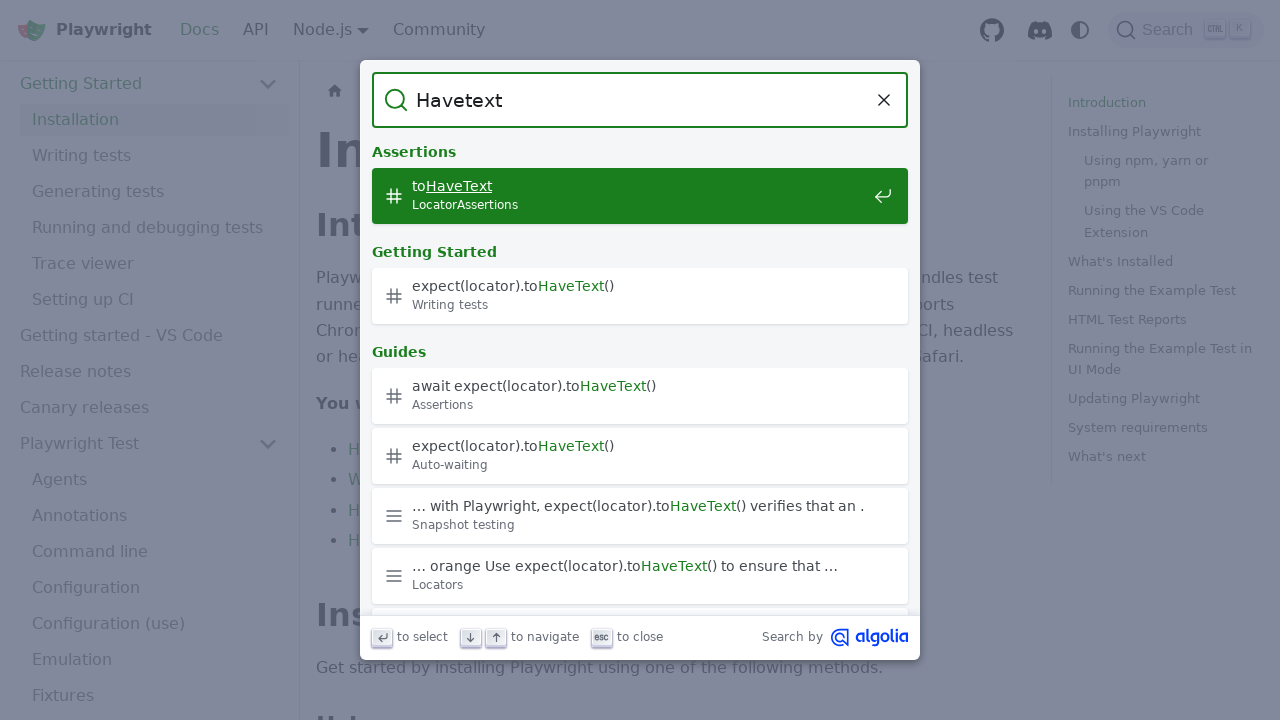

Counted search result sections: 7
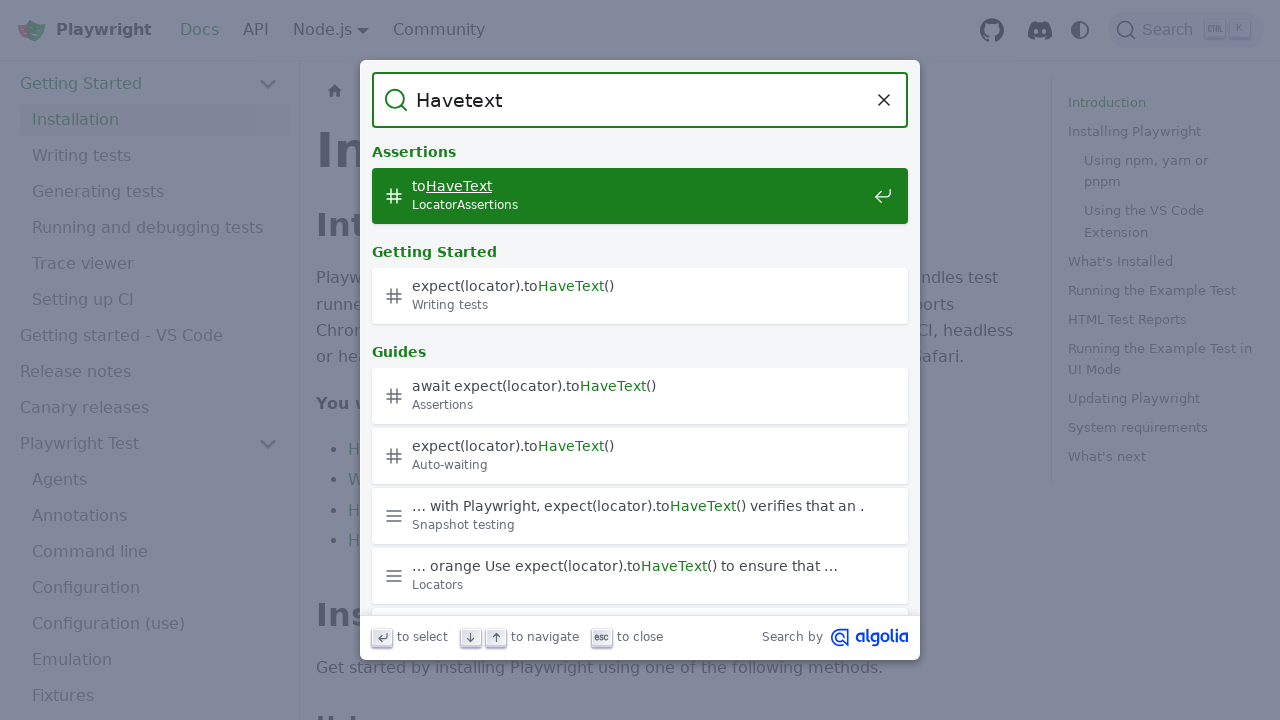

Verified at least one search result section exists
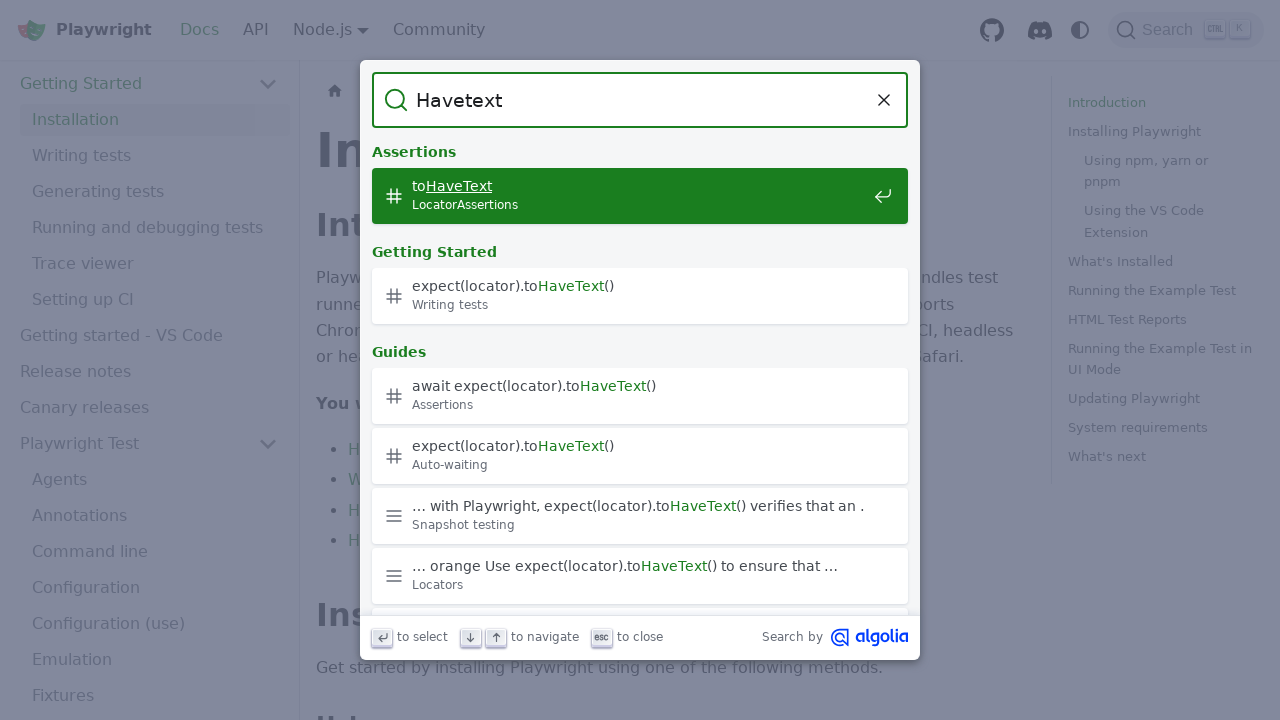

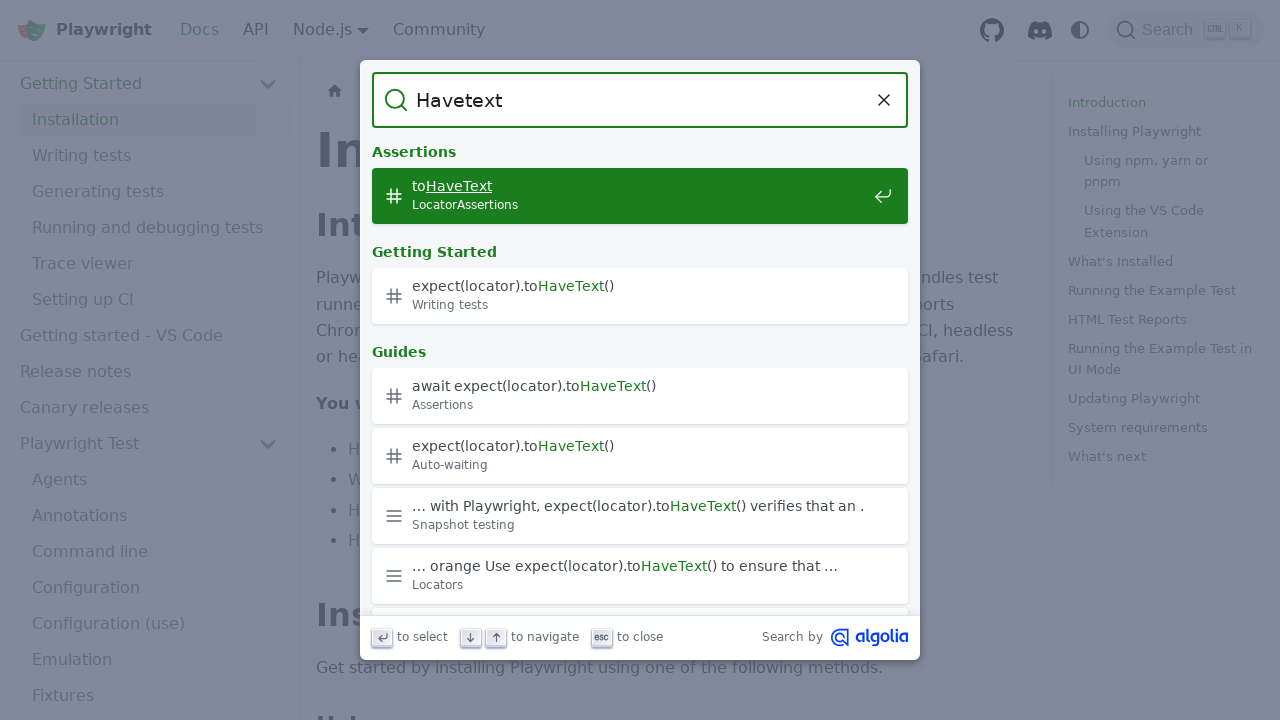